Tests checkbox functionality by selecting all checkboxes, verifying they are selected, then clicking reset button to verify they are unchecked

Starting URL: https://qa-practice.netlify.app/checkboxes

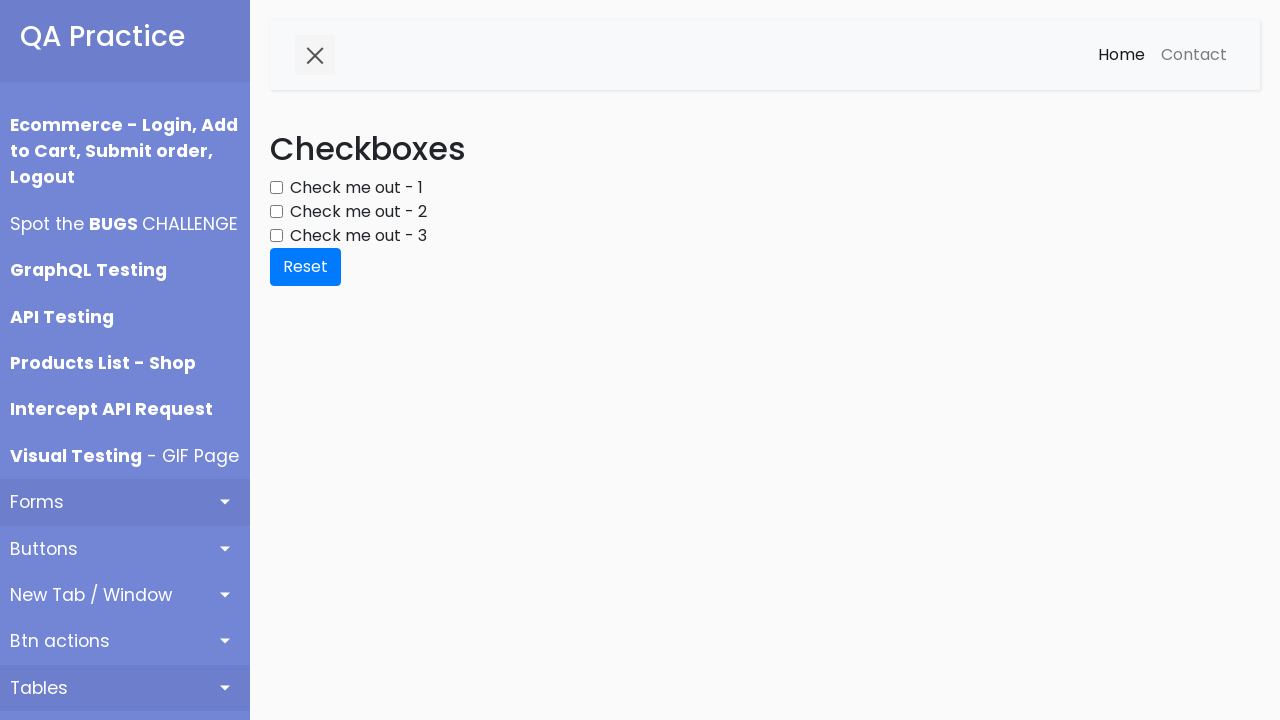

Located all checkbox elements on the page
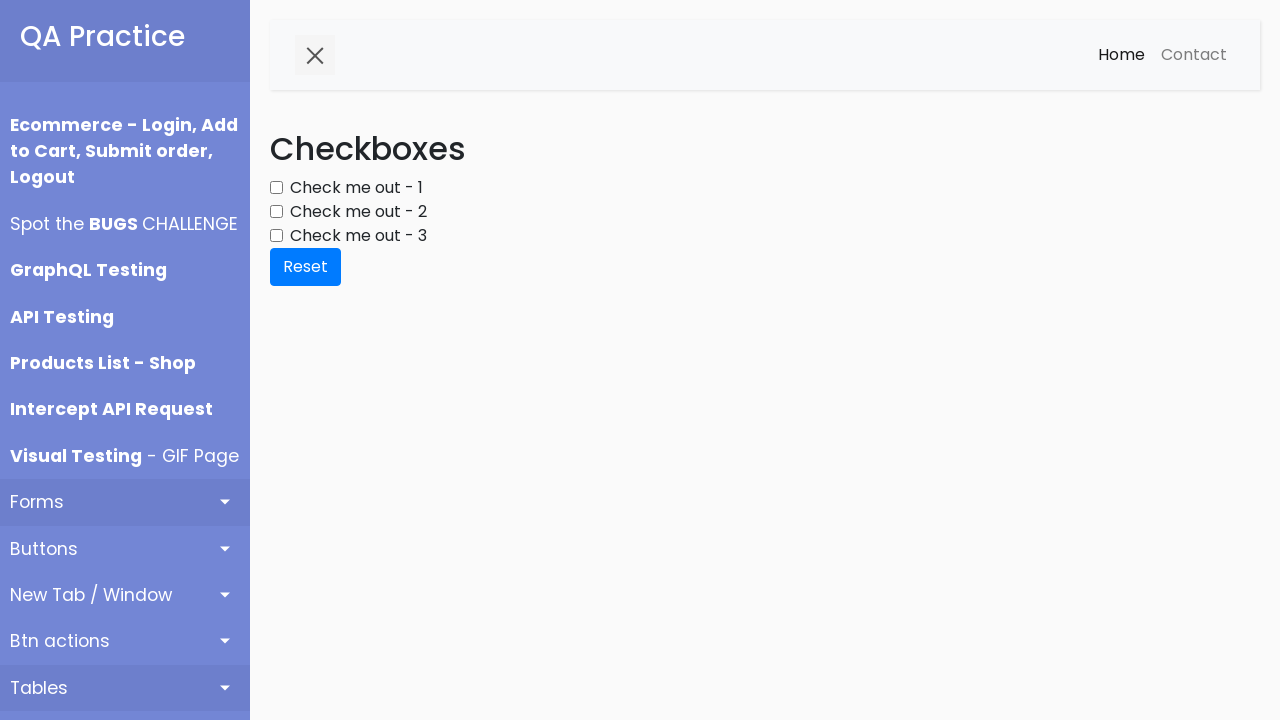

Clicked a checkbox to select it at (276, 188) on input[type='checkbox'] >> nth=0
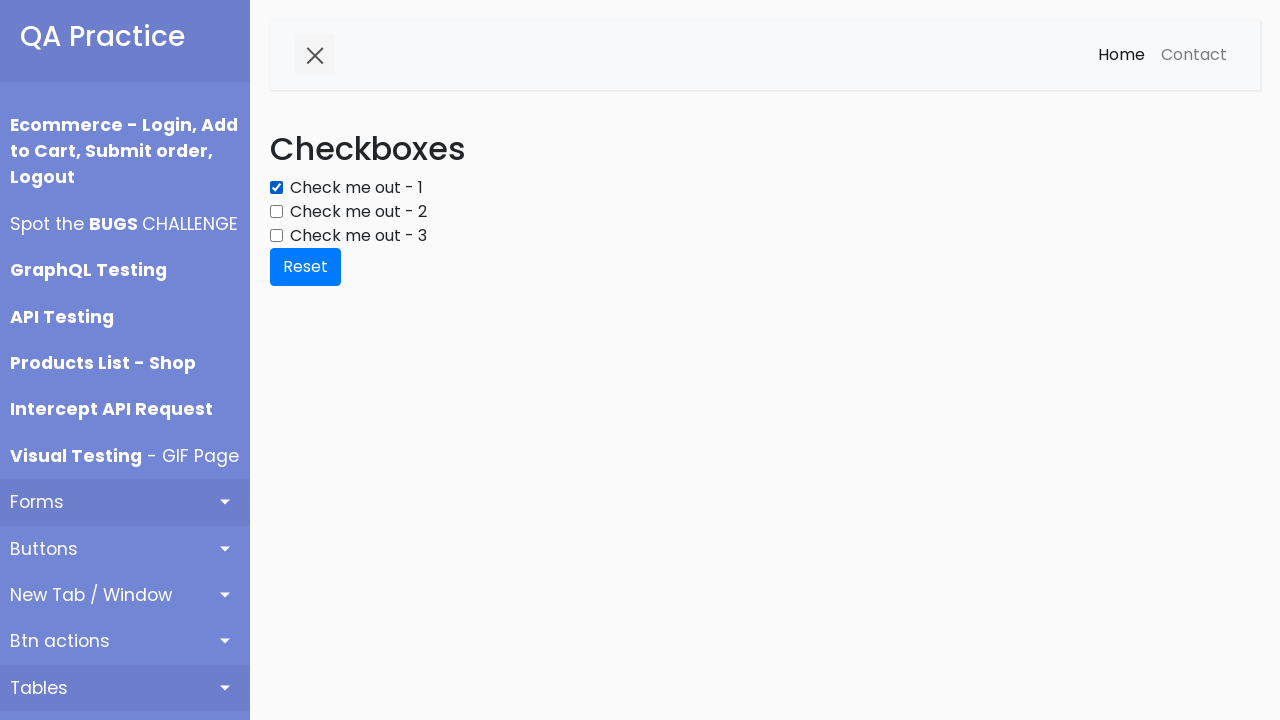

Clicked a checkbox to select it at (276, 212) on input[type='checkbox'] >> nth=1
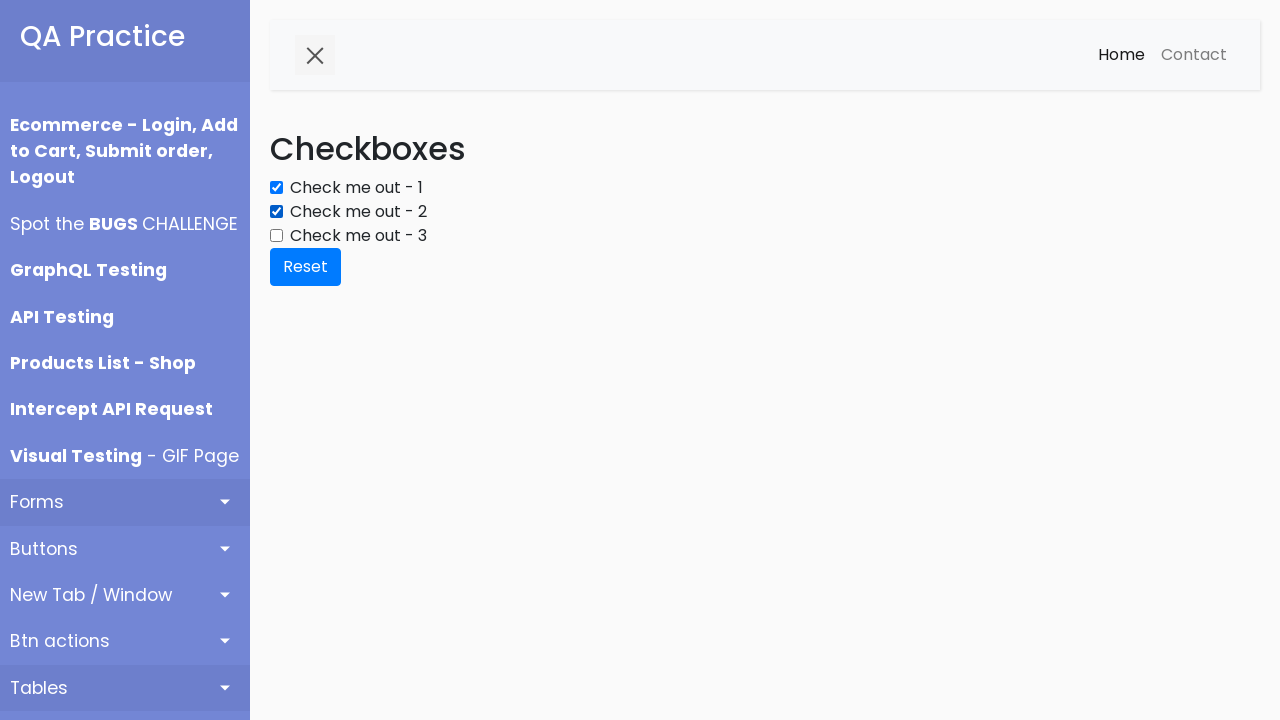

Clicked a checkbox to select it at (276, 236) on input[type='checkbox'] >> nth=2
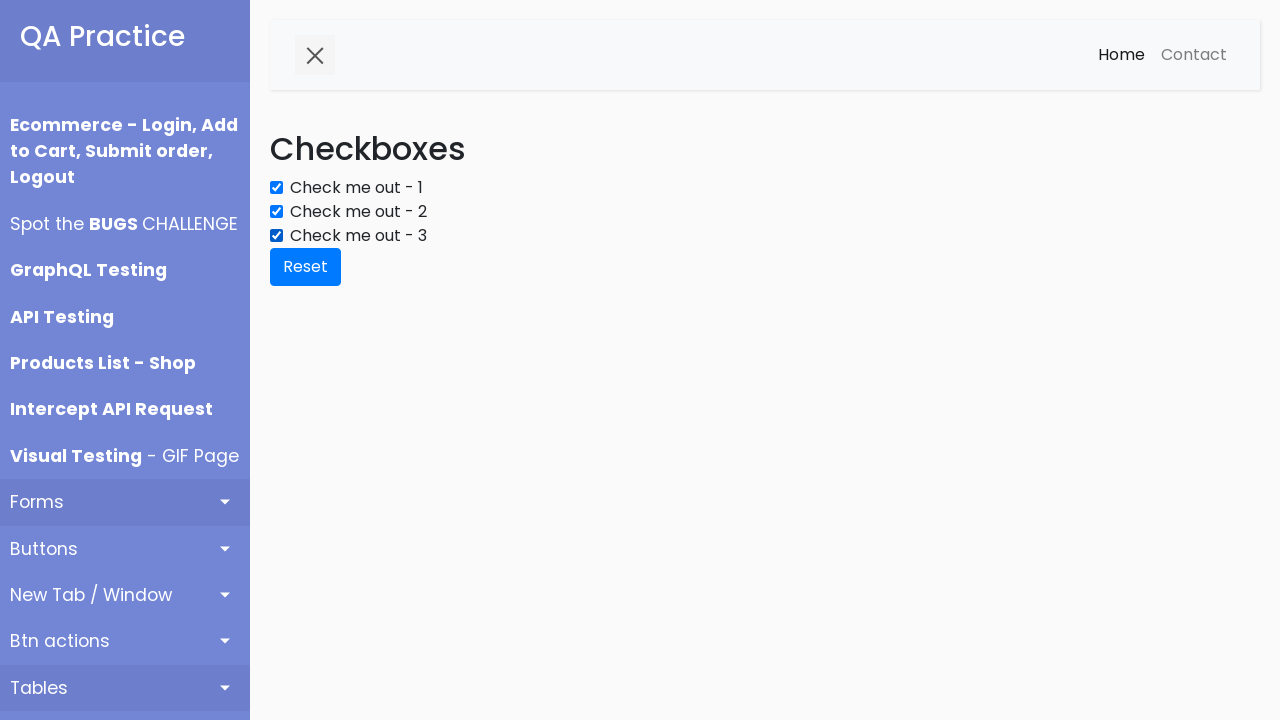

Clicked the Reset button to uncheck all checkboxes at (306, 267) on button:text('Reset')
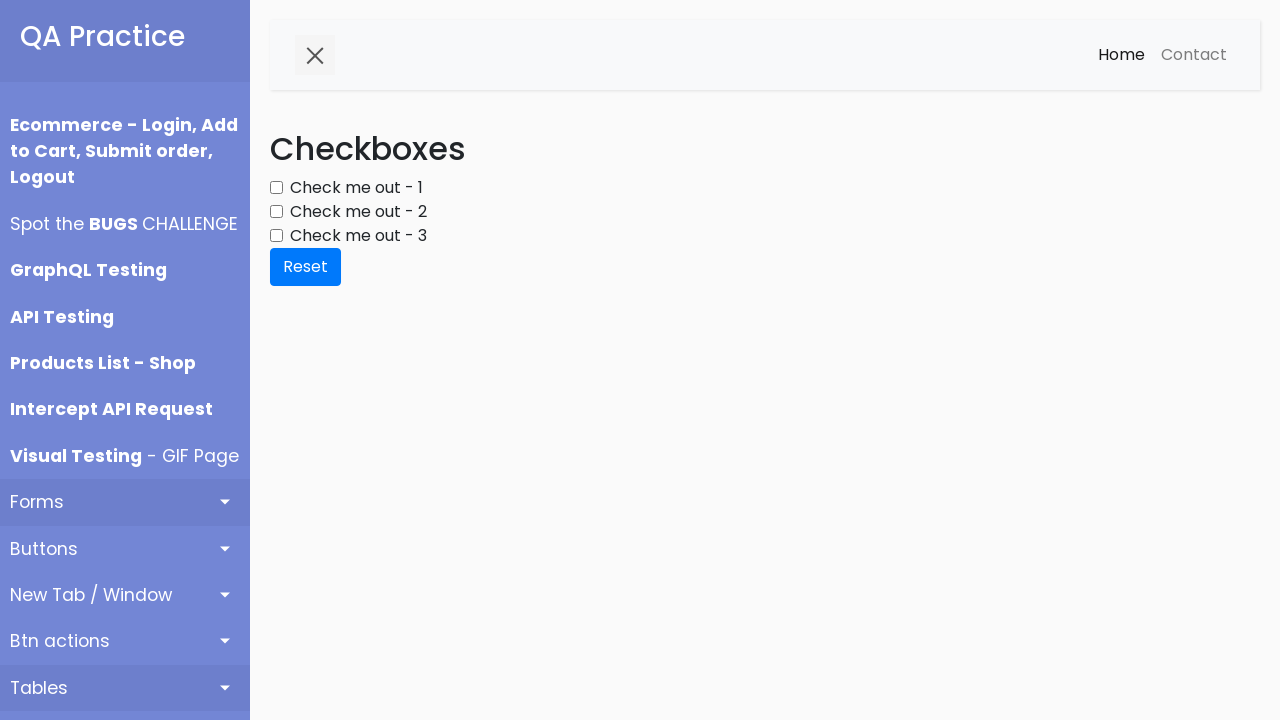

Waited 500ms for reset action to complete
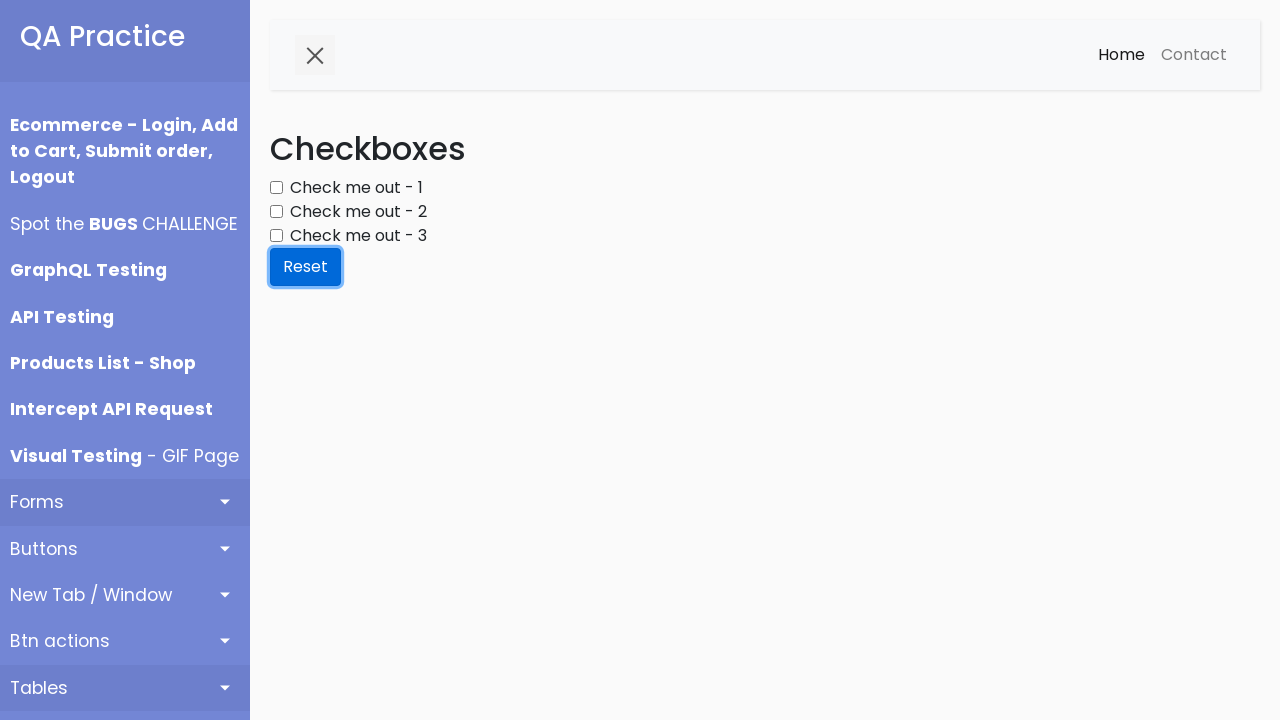

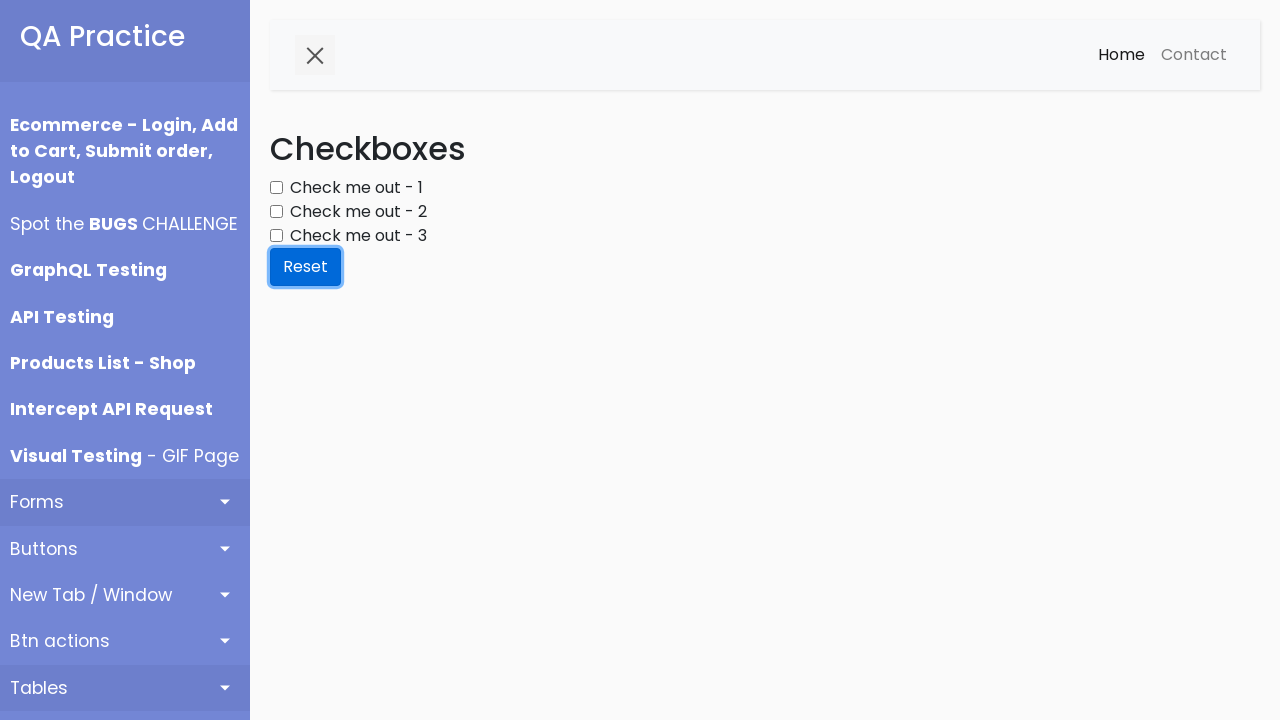